Tests the Parabank user registration form by filling out all required fields (personal information, address, and account credentials) and submitting the registration.

Starting URL: https://parabank.parasoft.com/parabank/register.htm

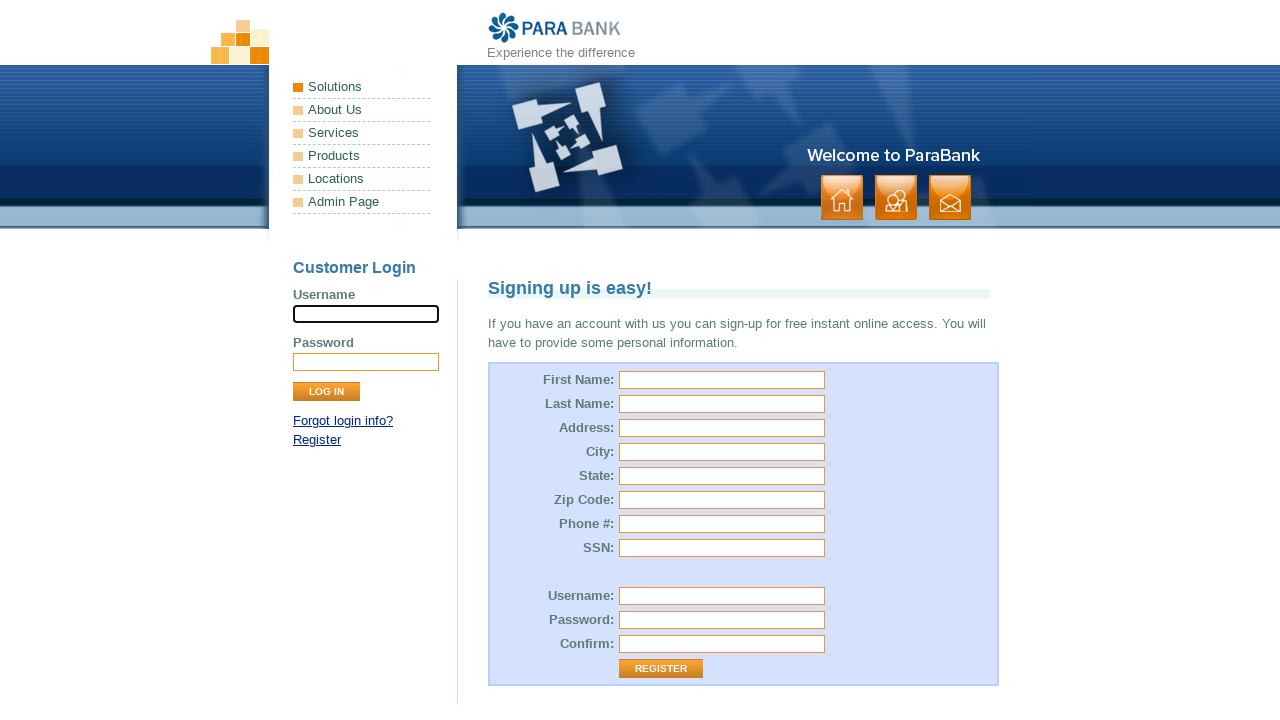

Filled first name field with 'Lee' on input#customer\.firstName
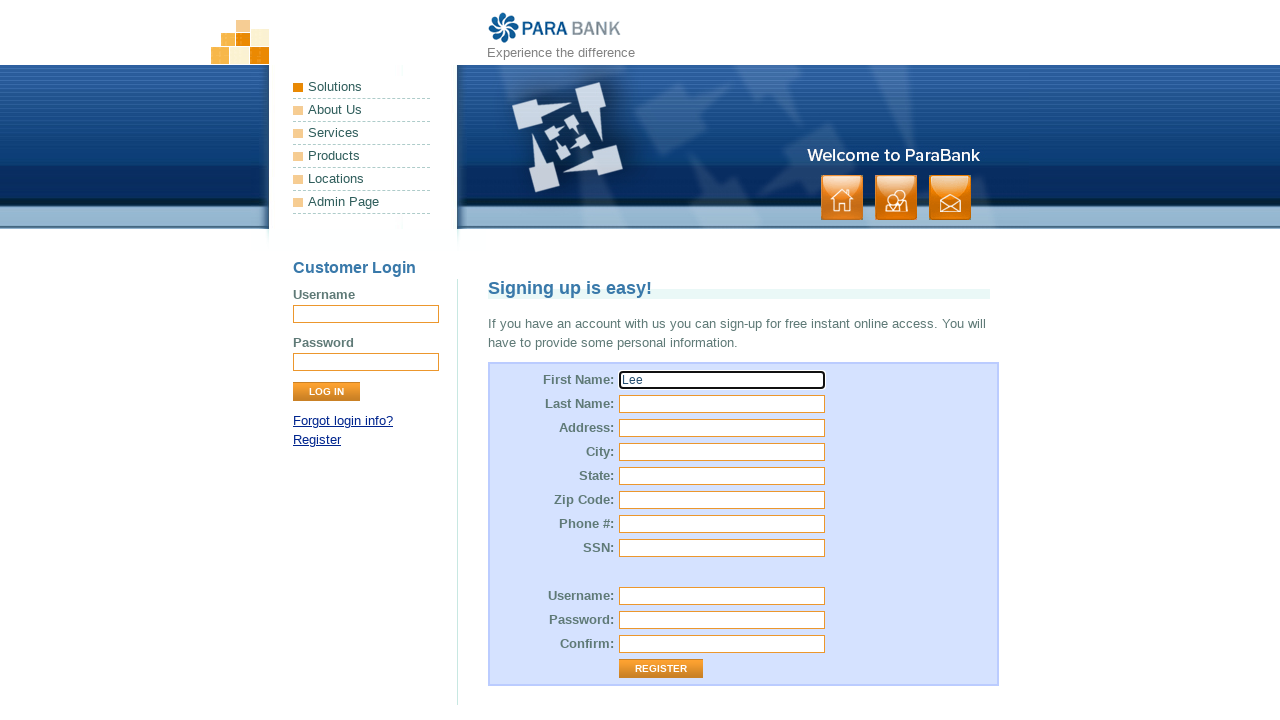

Filled last name field with 'Con' on input#customer\.lastName
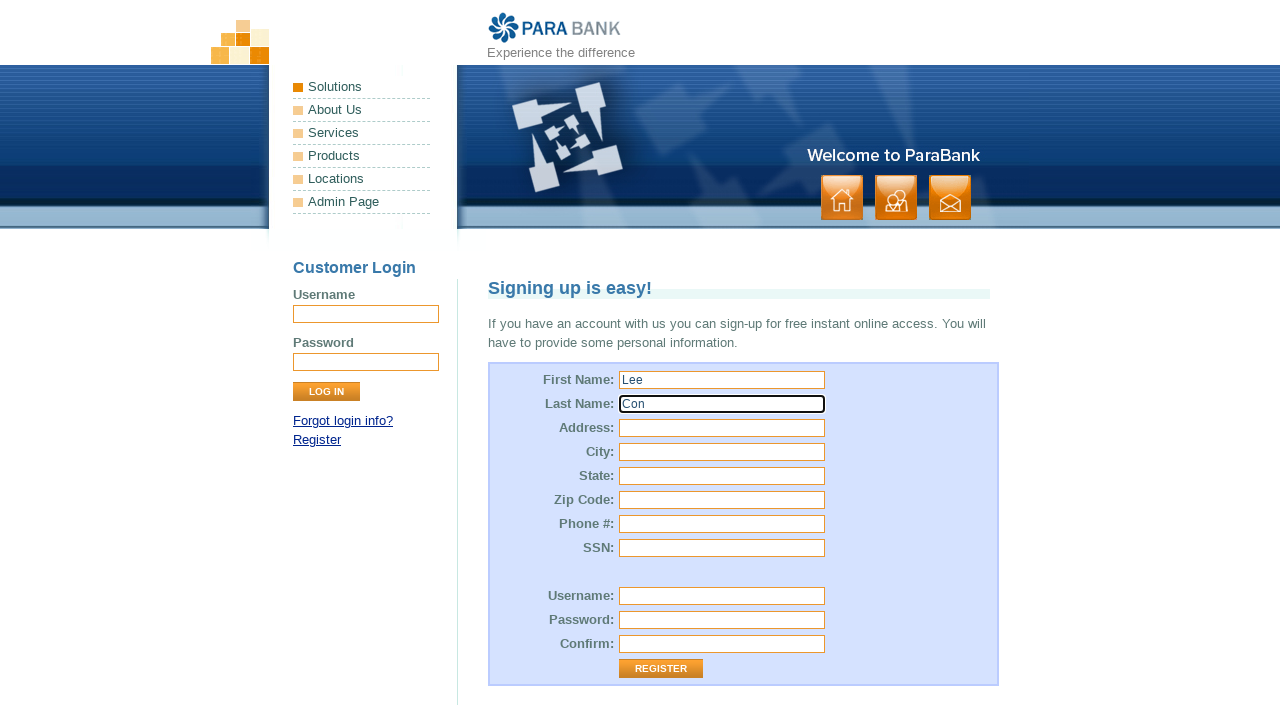

Filled street address field with '24 central sydney' on input#customer\.address\.street
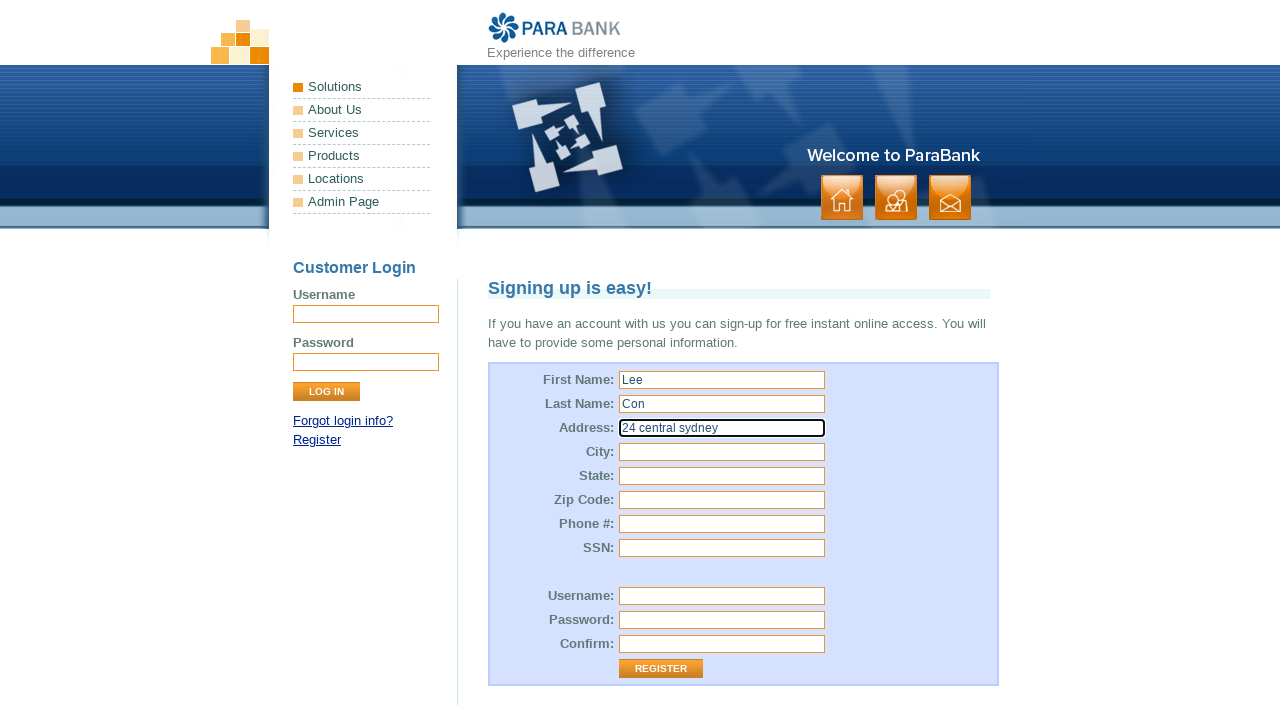

Filled city field with 'sydney' on input#customer\.address\.city
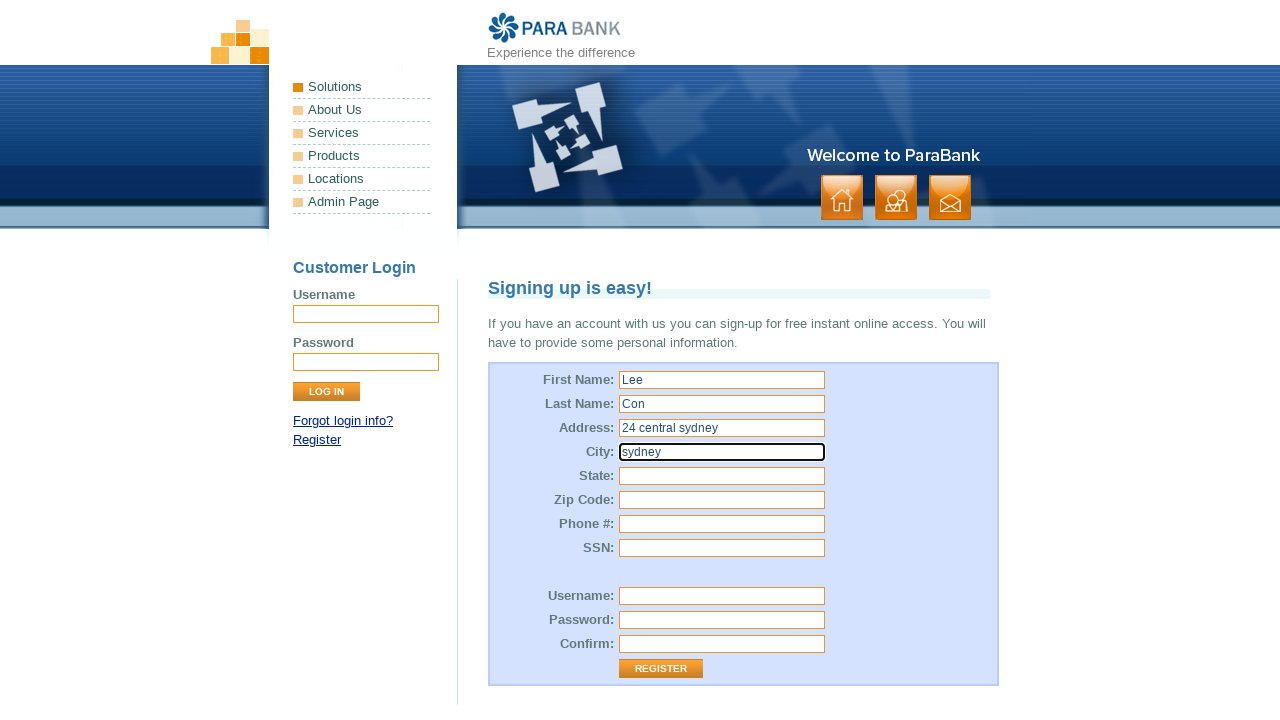

Filled state field with 'Aus' on input#customer\.address\.state
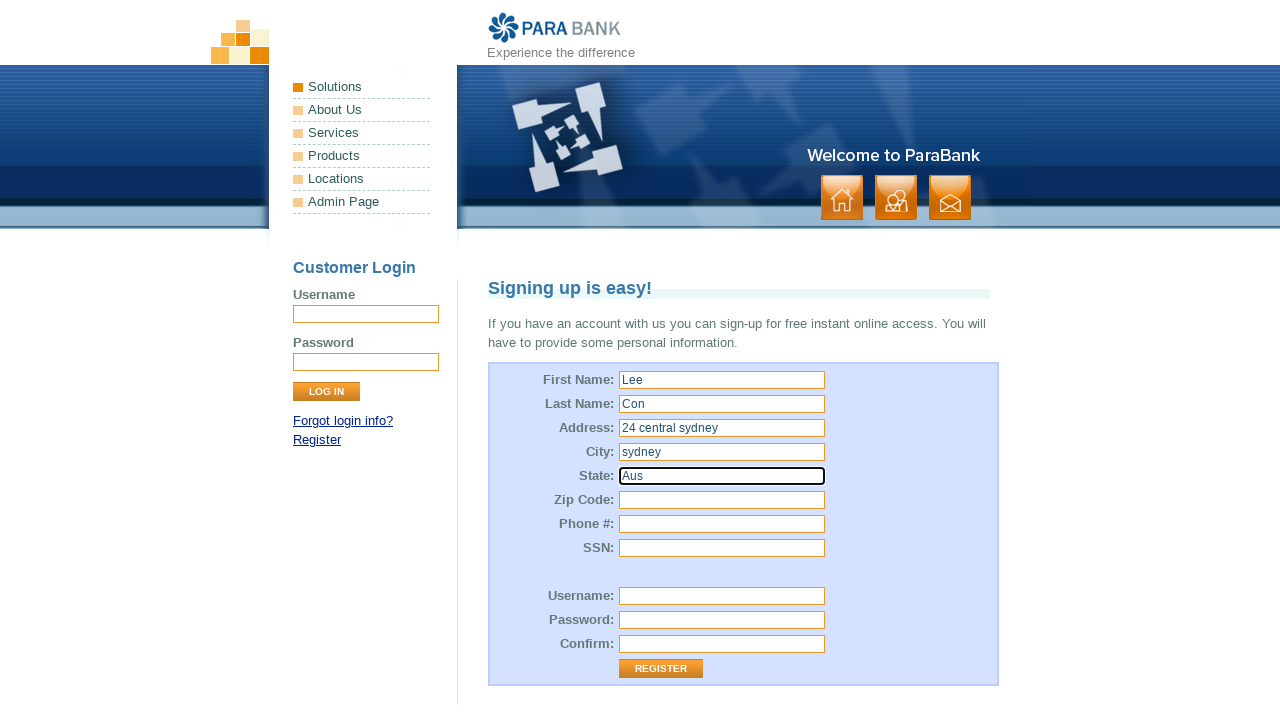

Filled zip code field with '4178' on input#customer\.address\.zipCode
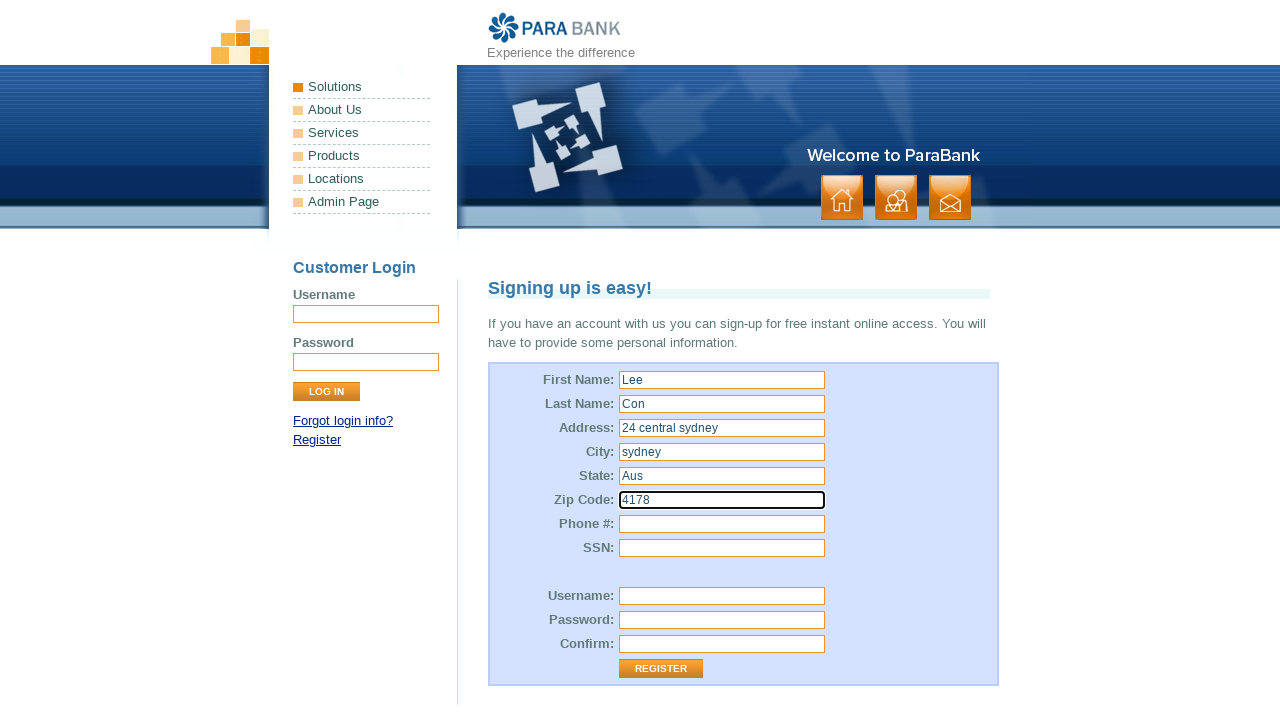

Filled phone number field with '4123456' on input#customer\.phoneNumber
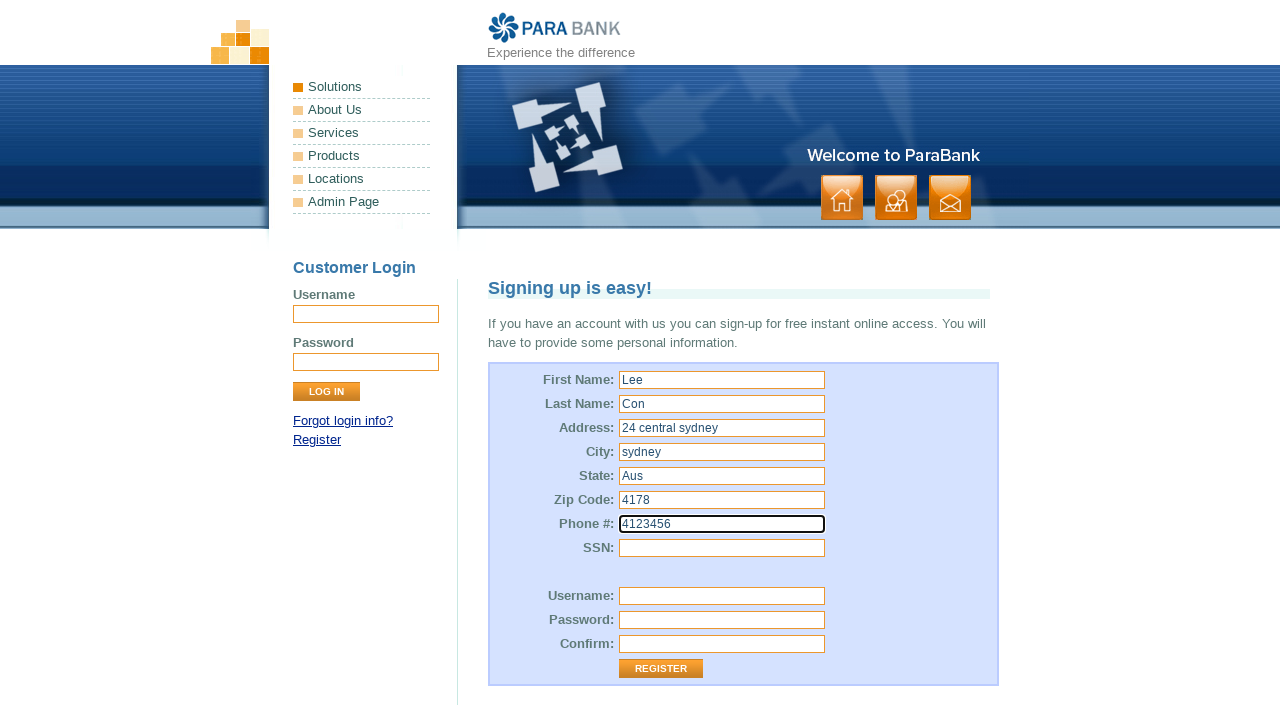

Filled SSN field with '78856' on input#customer\.ssn
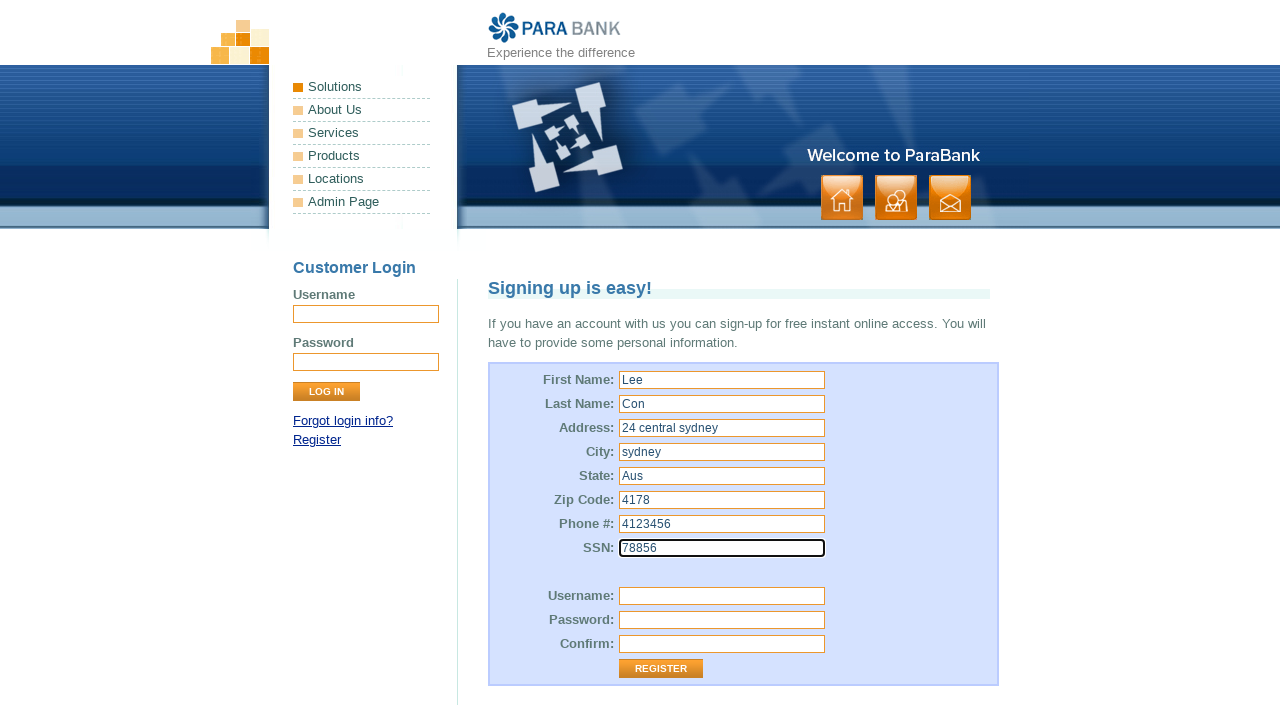

Filled username field with 'testuser7x3k9' on input#customer\.username
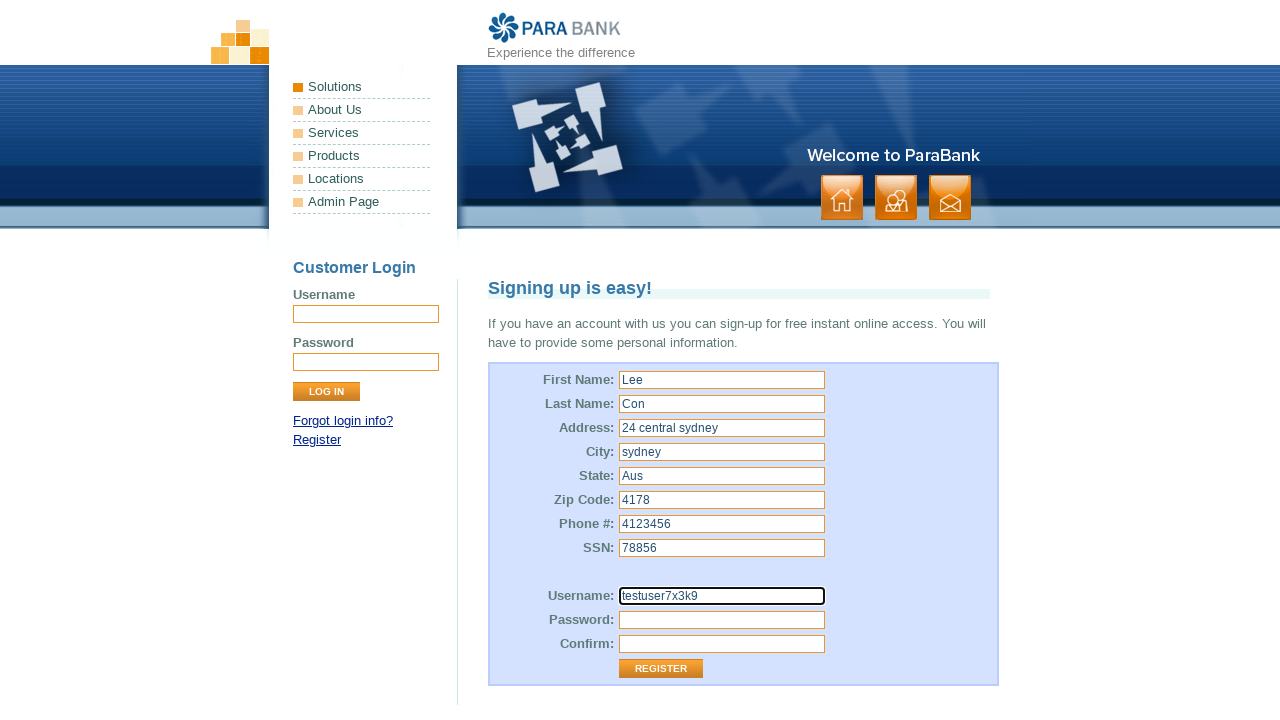

Filled password field with 'pwd123' on input#customer\.password
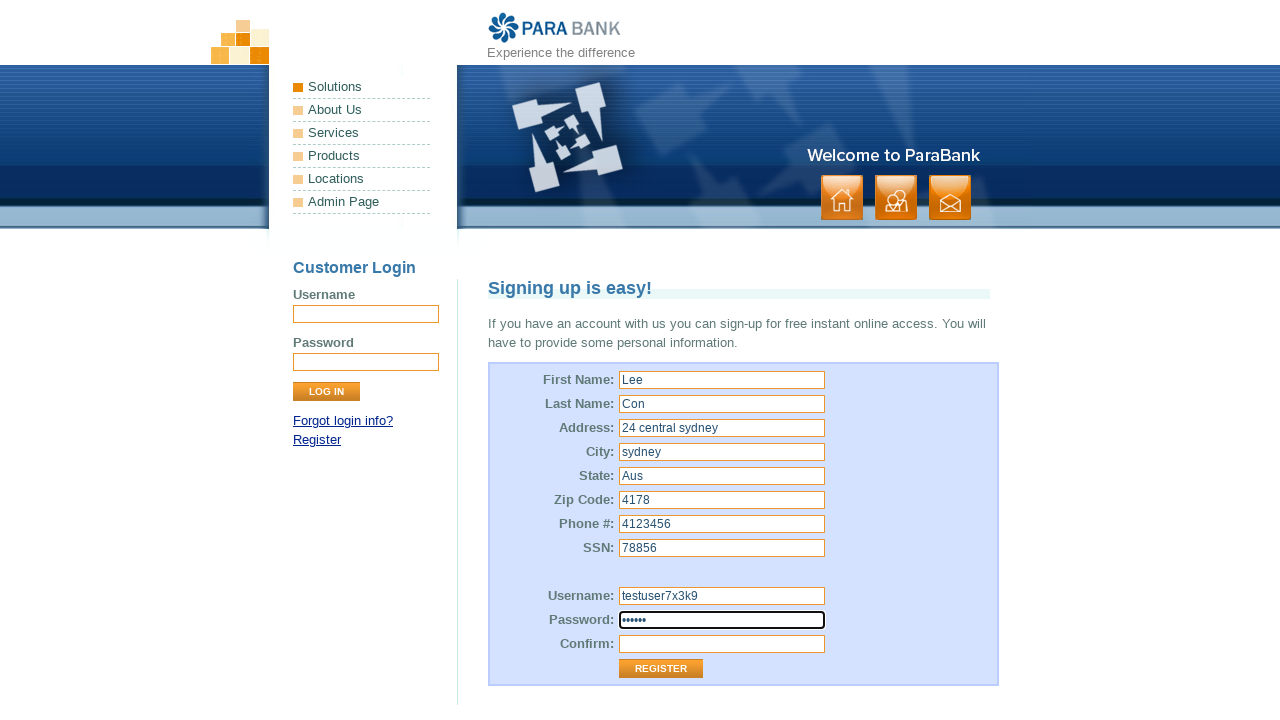

Filled confirm password field with 'pwd123' on input#repeatedPassword
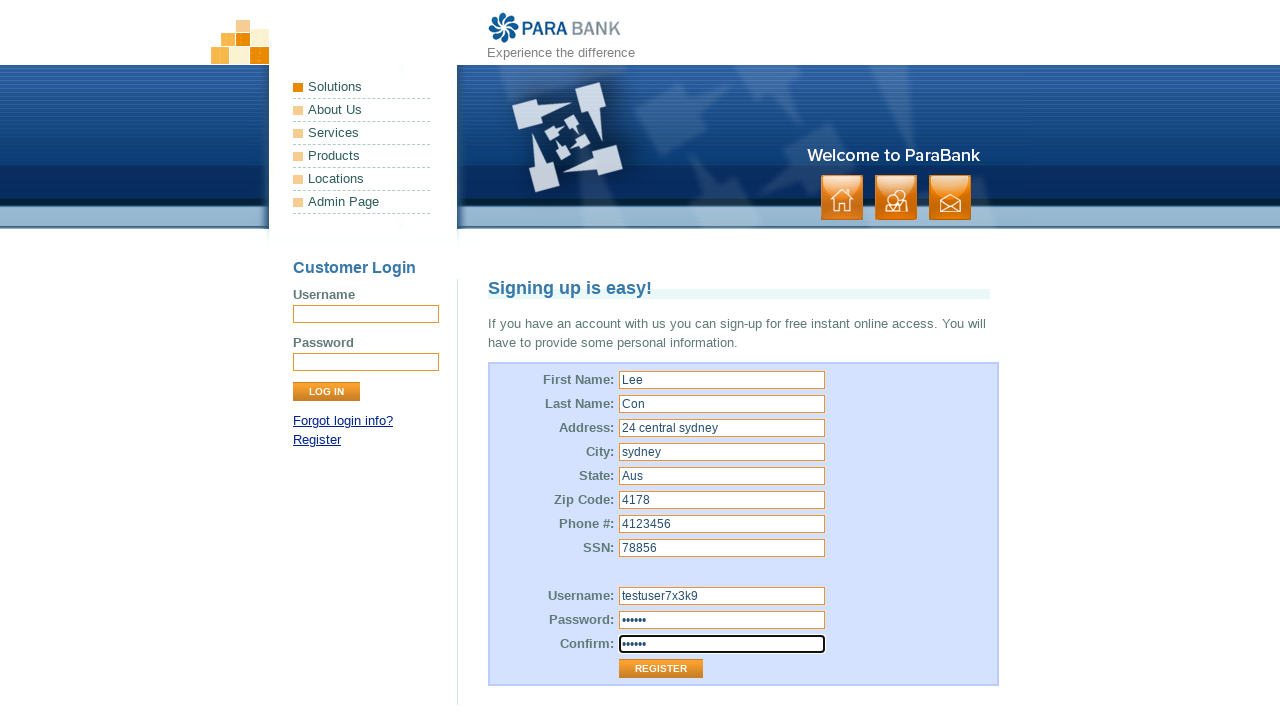

Clicked Register button to submit the form at (661, 669) on input[value='Register']
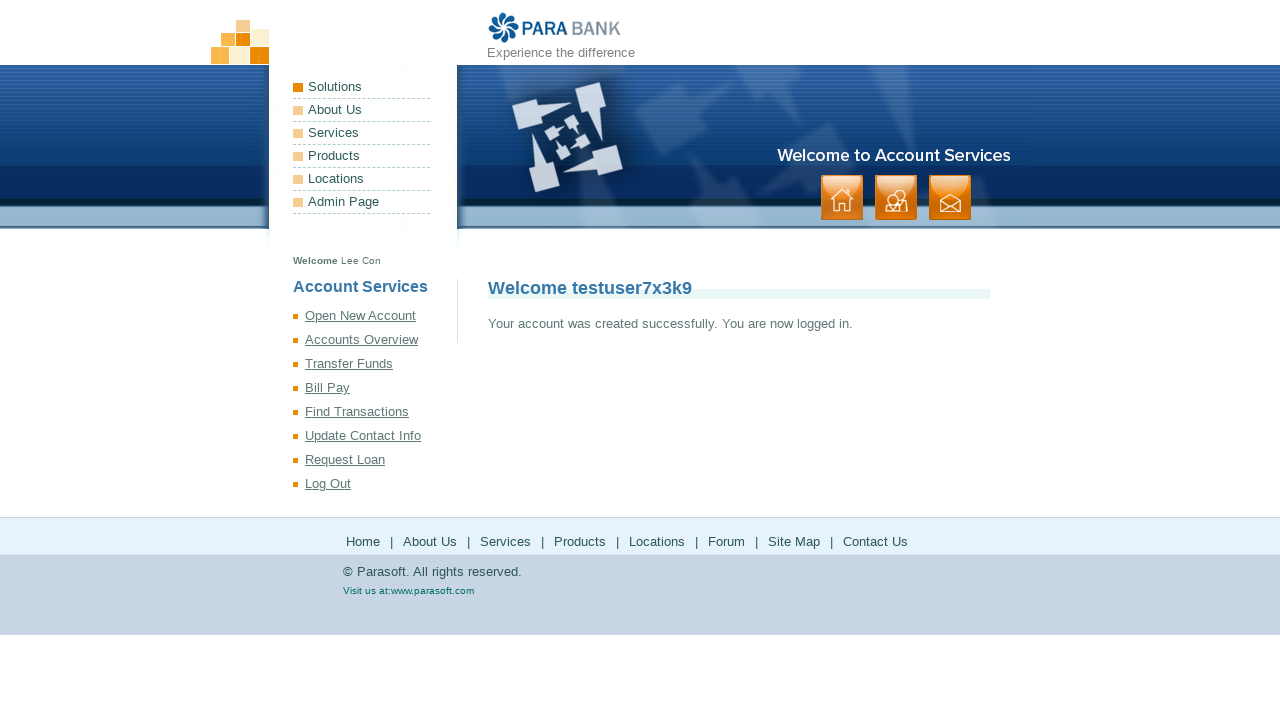

Registration result page loaded successfully
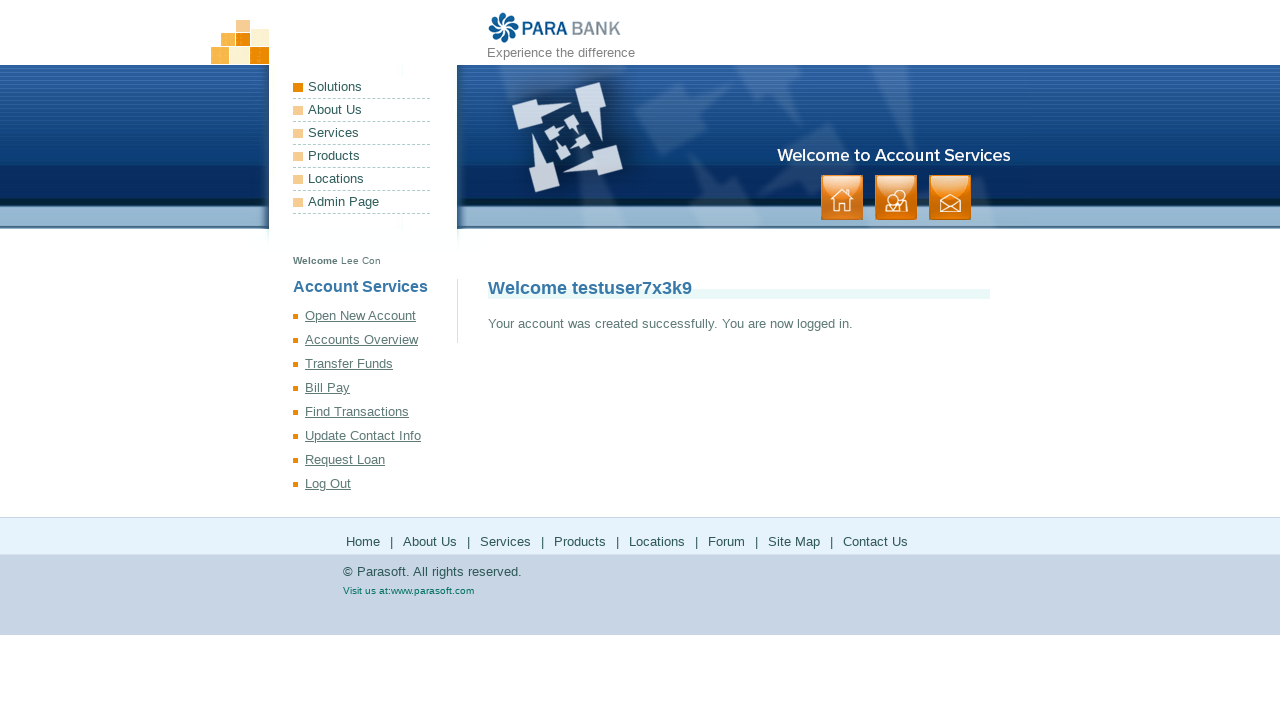

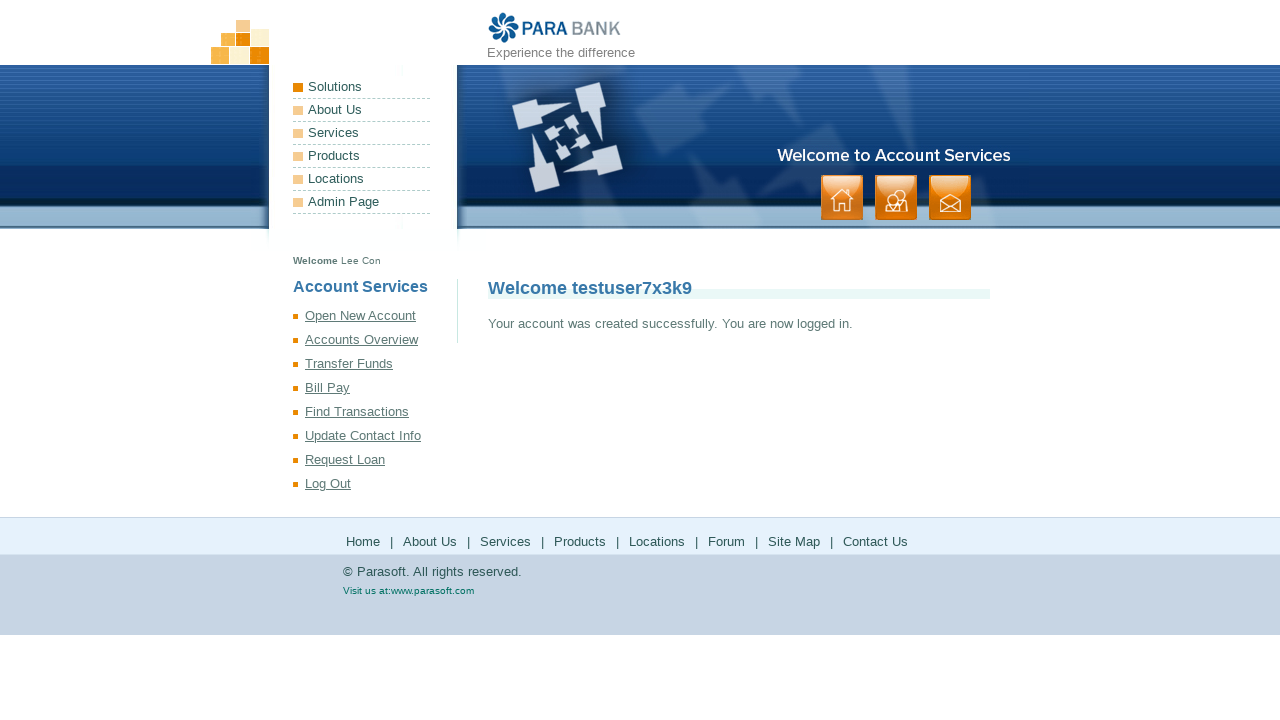